Tests a practice form by checking a checkbox, selecting radio button and dropdown options, filling a password field, submitting the form, then navigating to shop and adding a product to cart.

Starting URL: https://rahulshettyacademy.com/angularpractice/

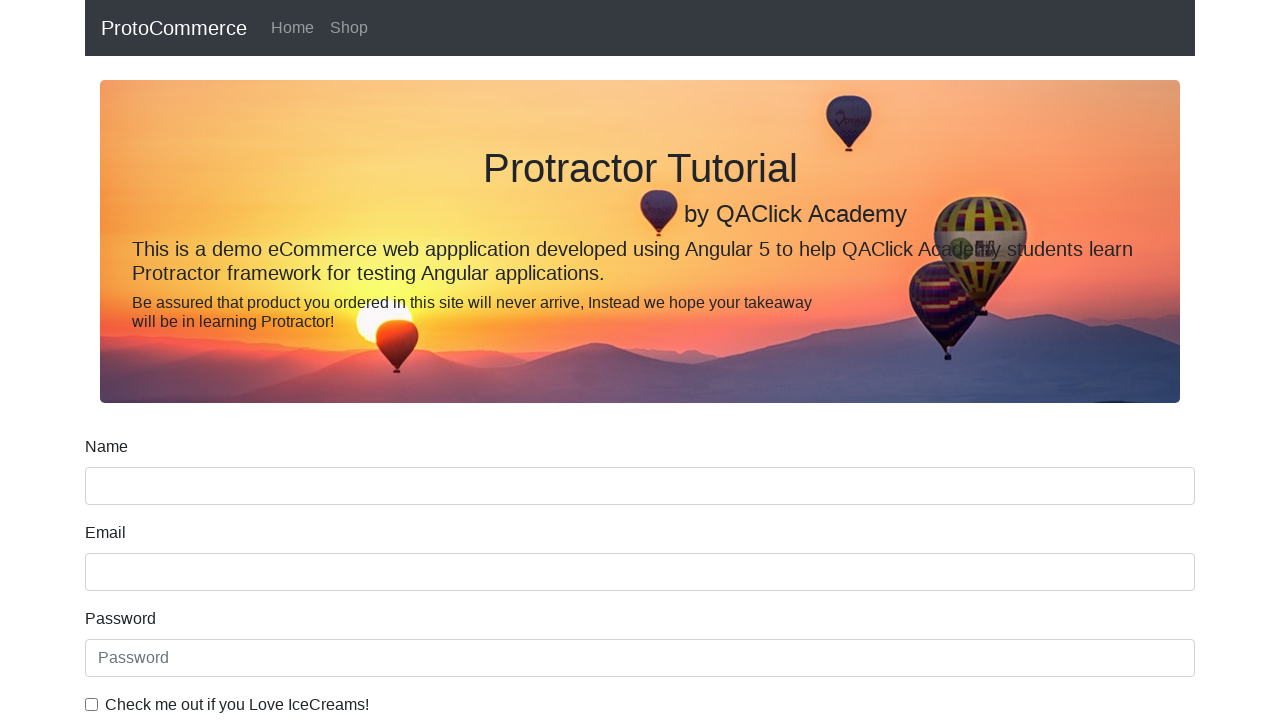

Clicked ice cream checkbox at (92, 704) on internal:label="Check me out if you Love IceCreams!"i
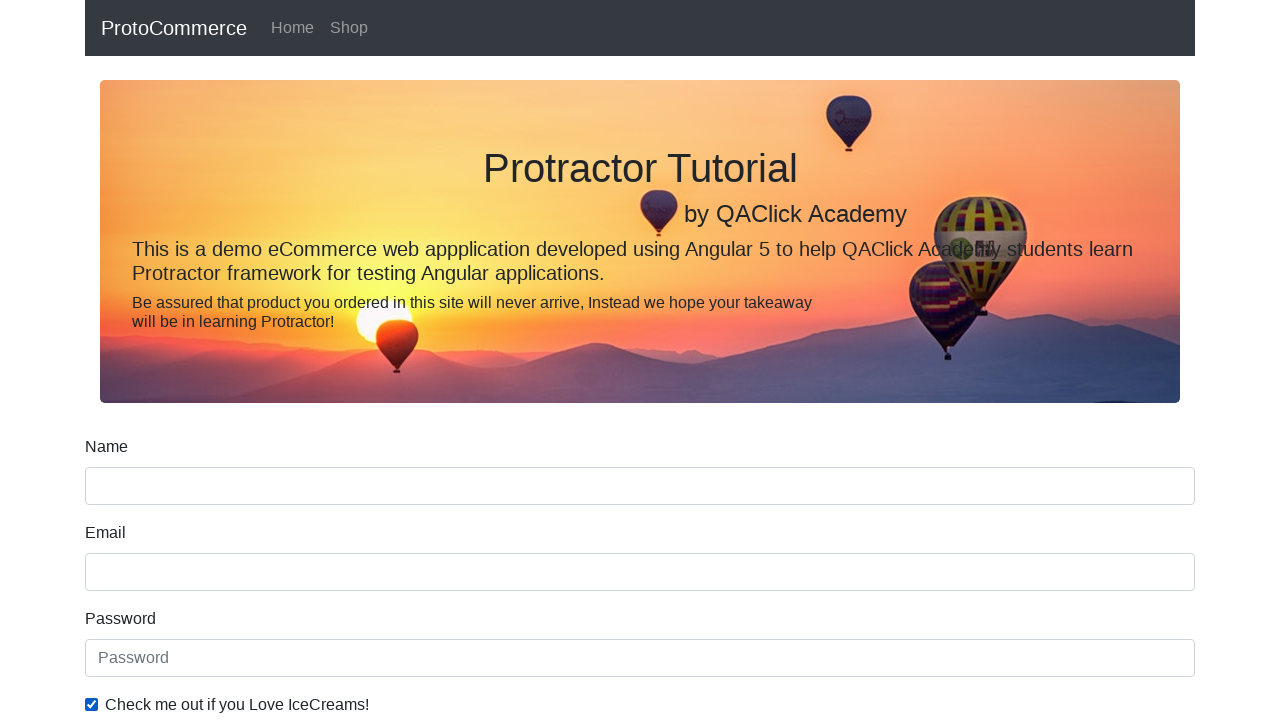

Selected 'Employed' radio button at (326, 360) on internal:label="Employed"i
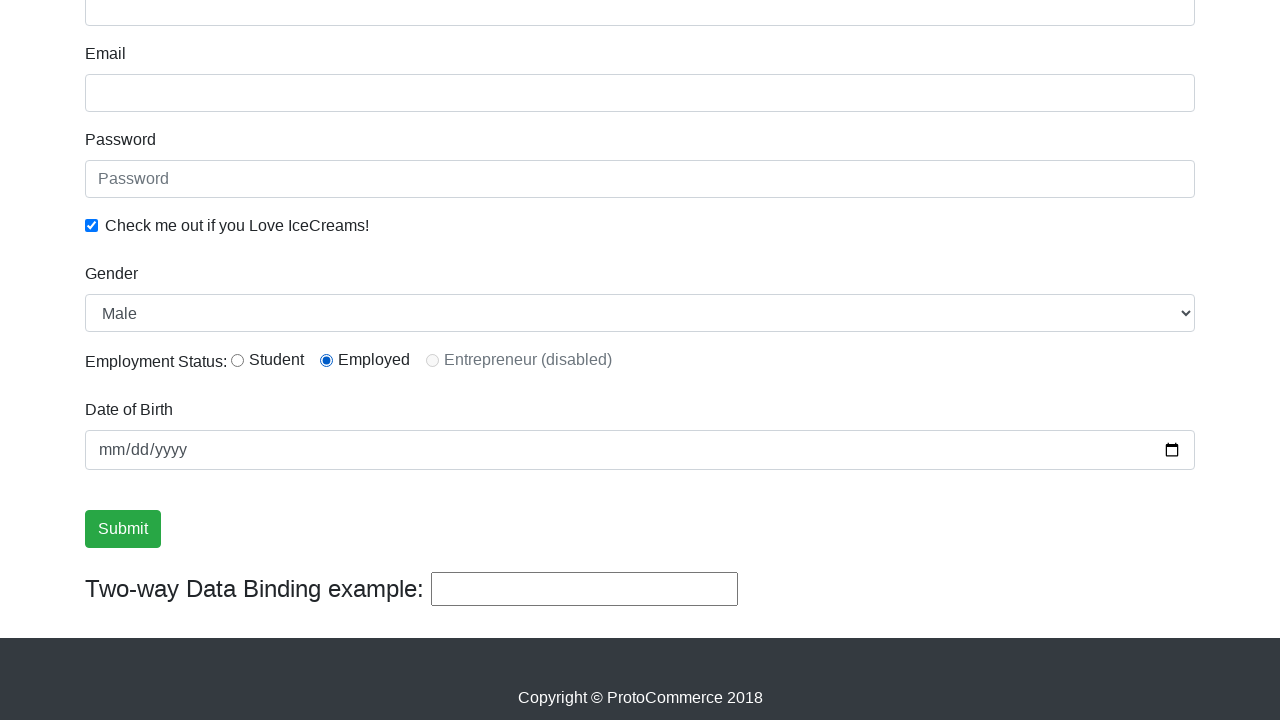

Selected 'Female' from Gender dropdown on internal:label="Gender"i
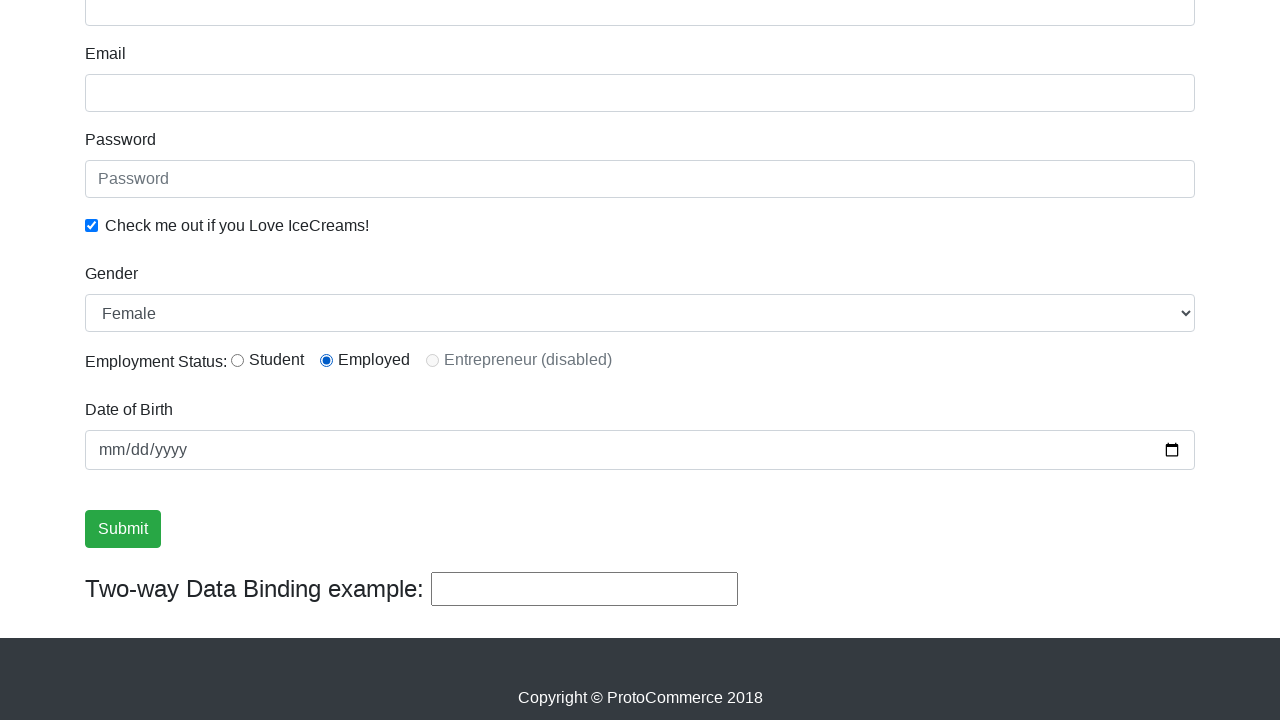

Filled password field with 'abc123' on internal:attr=[placeholder="Password"i]
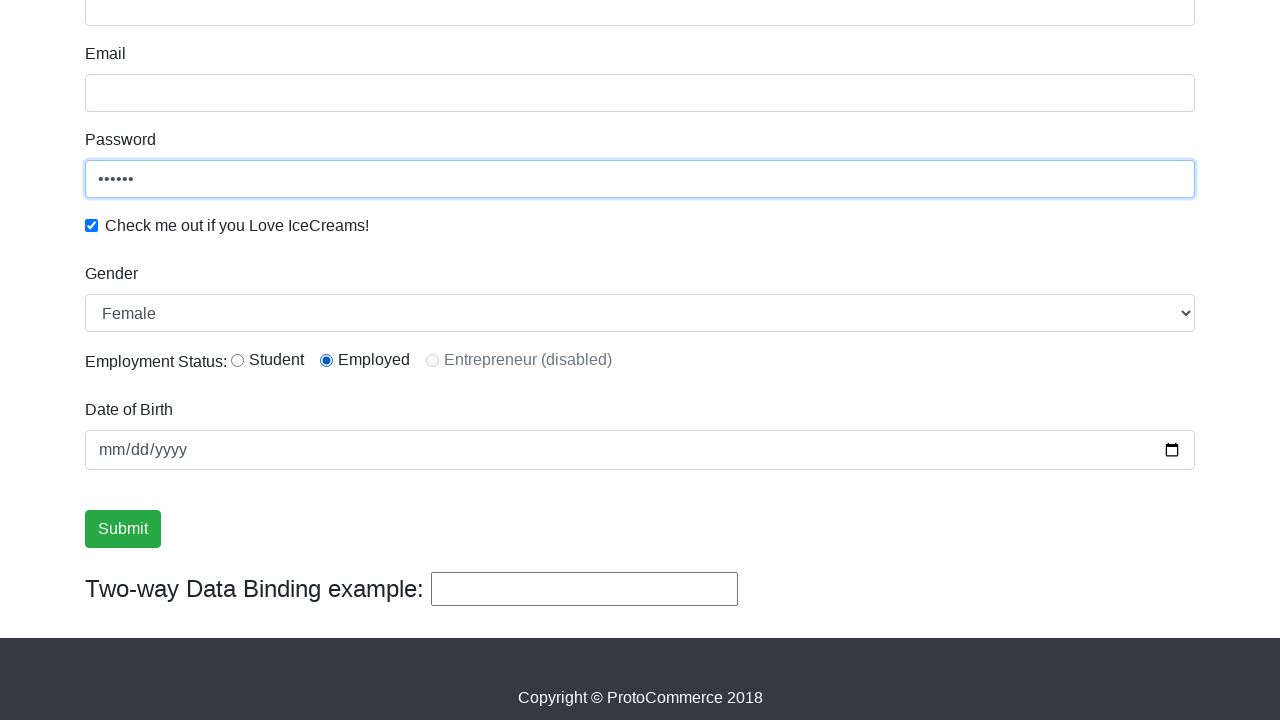

Clicked Submit button at (123, 529) on internal:role=button[name="Submit"i]
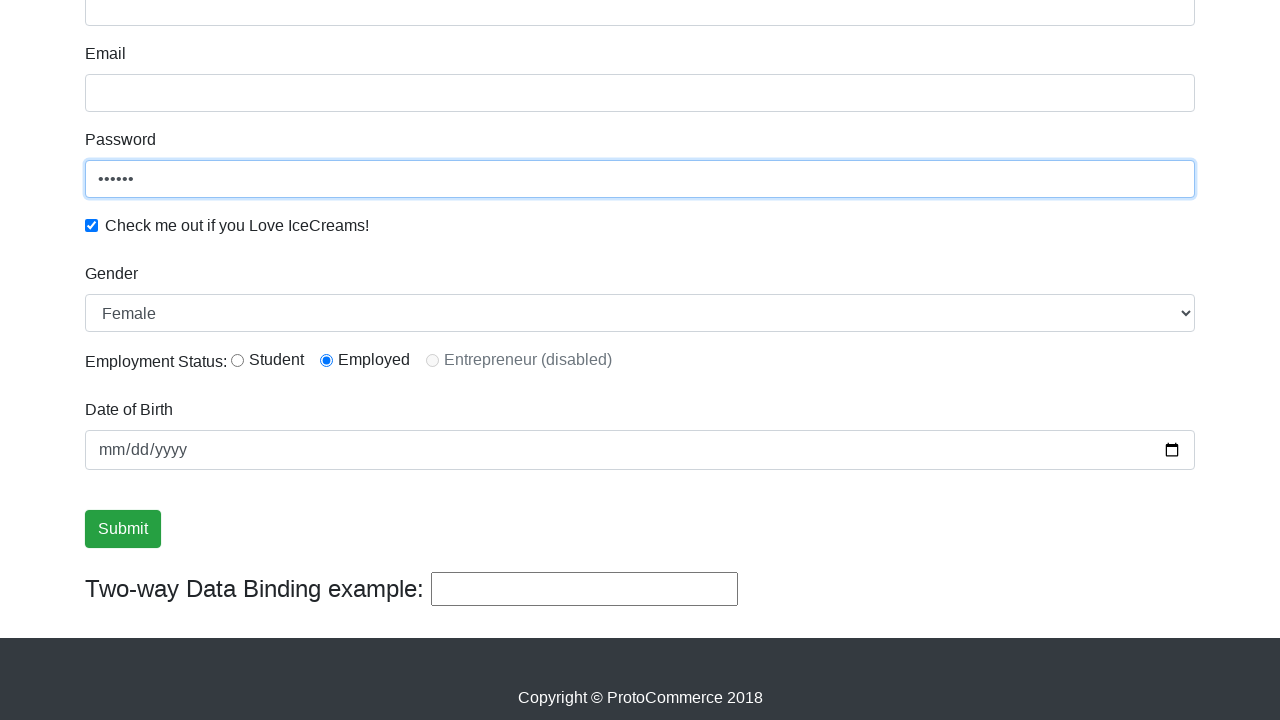

Verified success message is visible
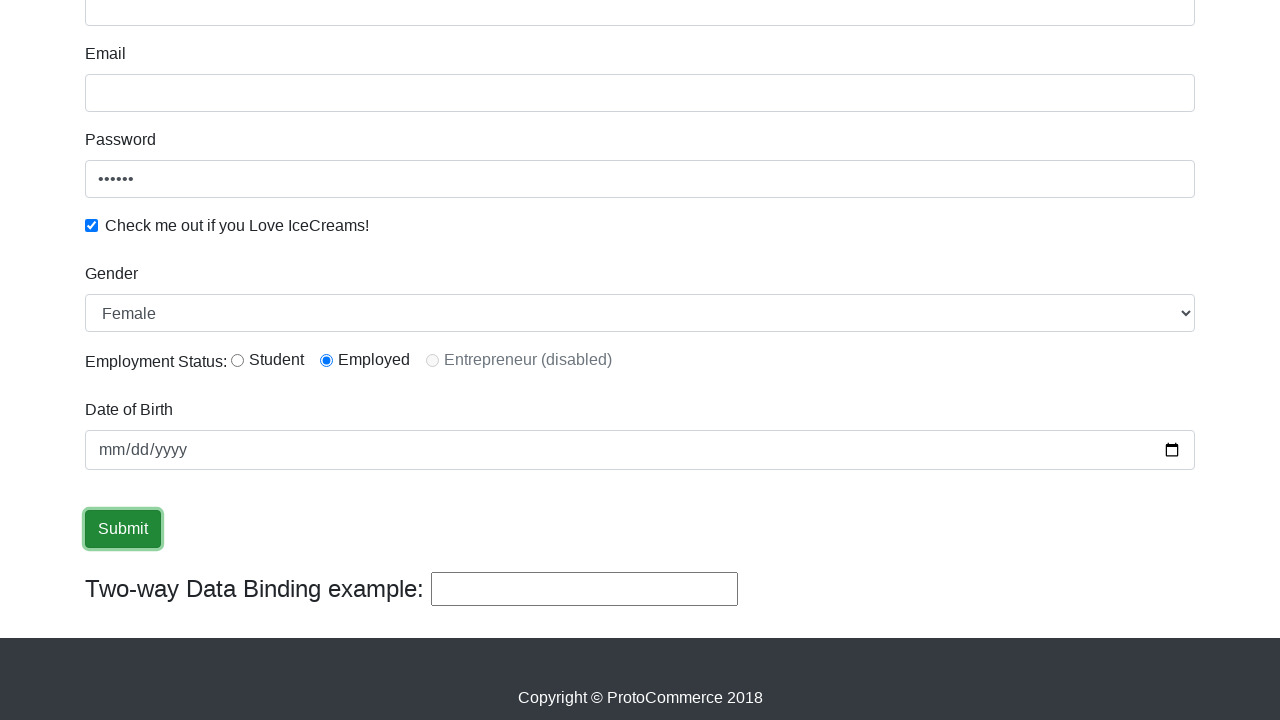

Clicked Shop link to navigate to shop page at (349, 28) on internal:role=link[name="Shop"i]
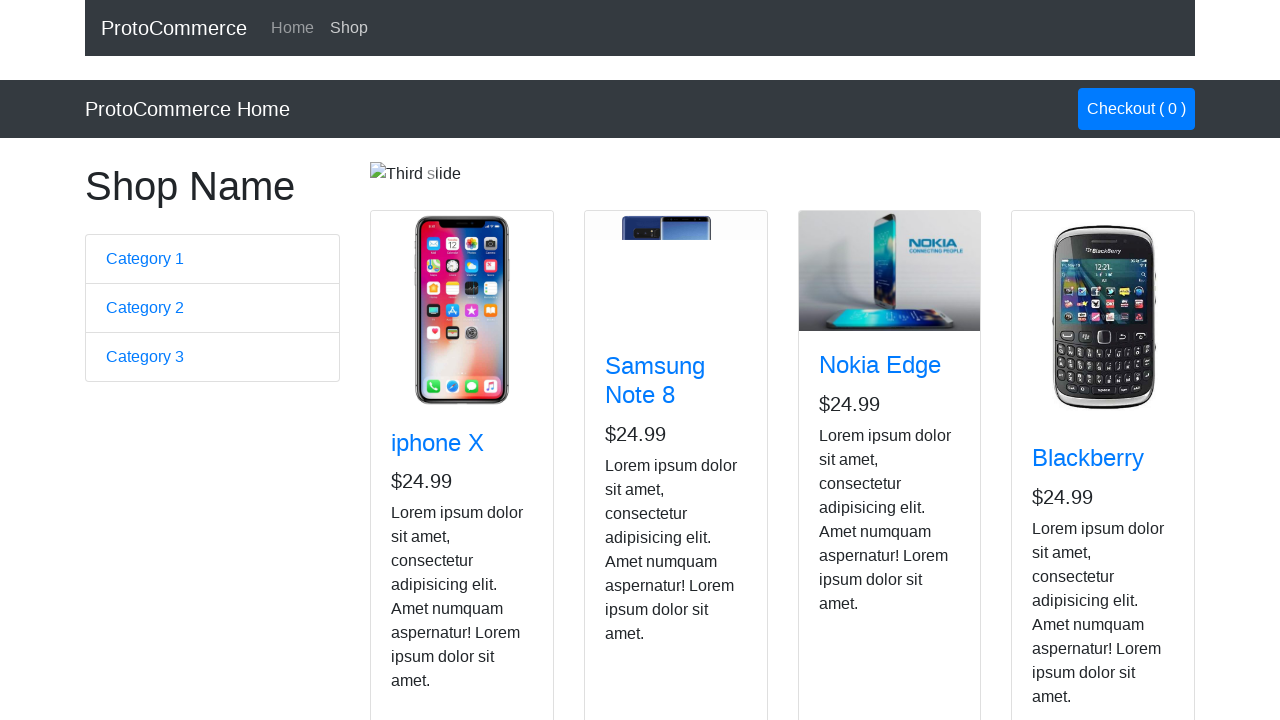

Clicked button to add Nokia Edge product to cart at (854, 528) on app-card >> internal:has-text="Nokia Edge"i >> internal:role=button
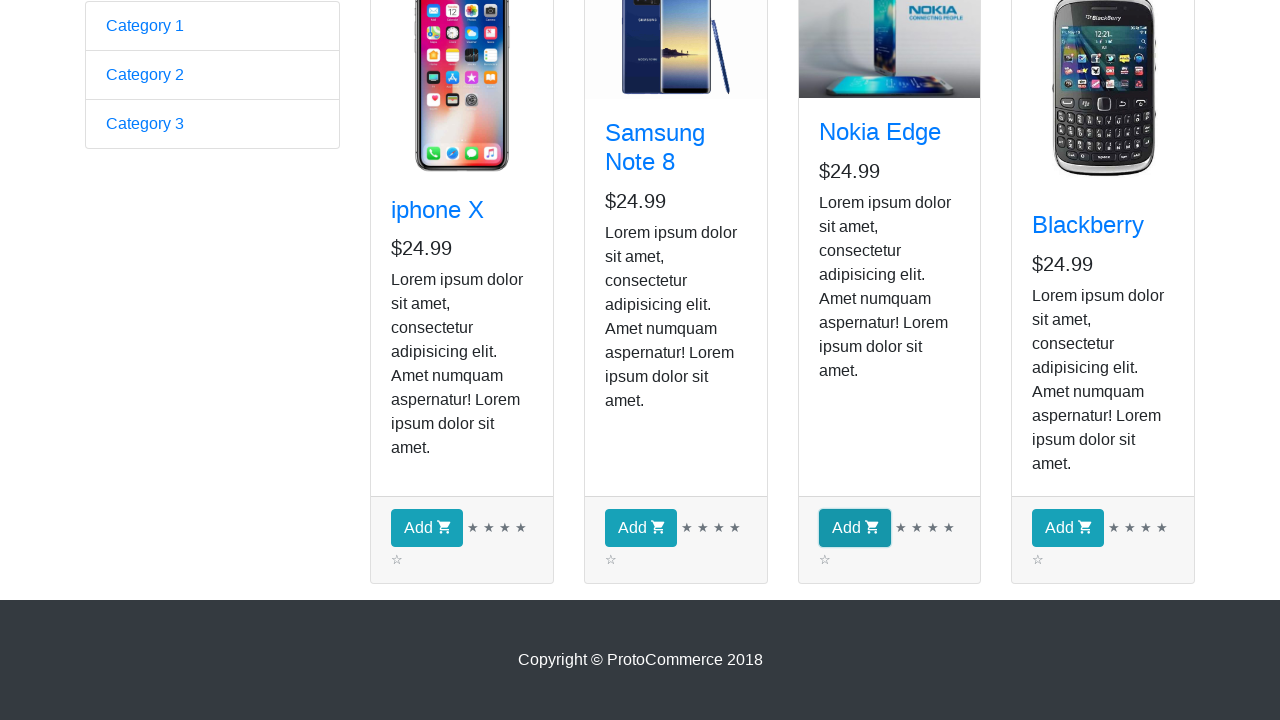

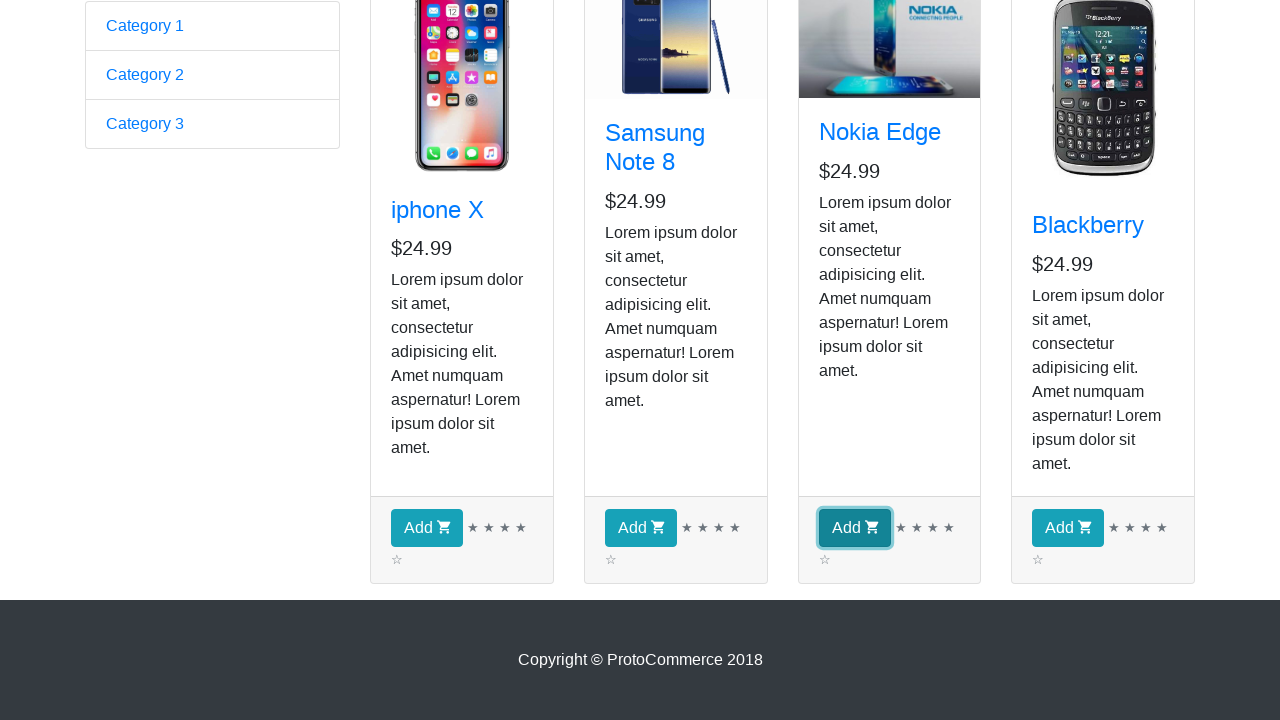